Tests checkbox interaction by finding all checkboxes on the page and clicking each one to select them

Starting URL: https://testautomationpractice.blogspot.com/

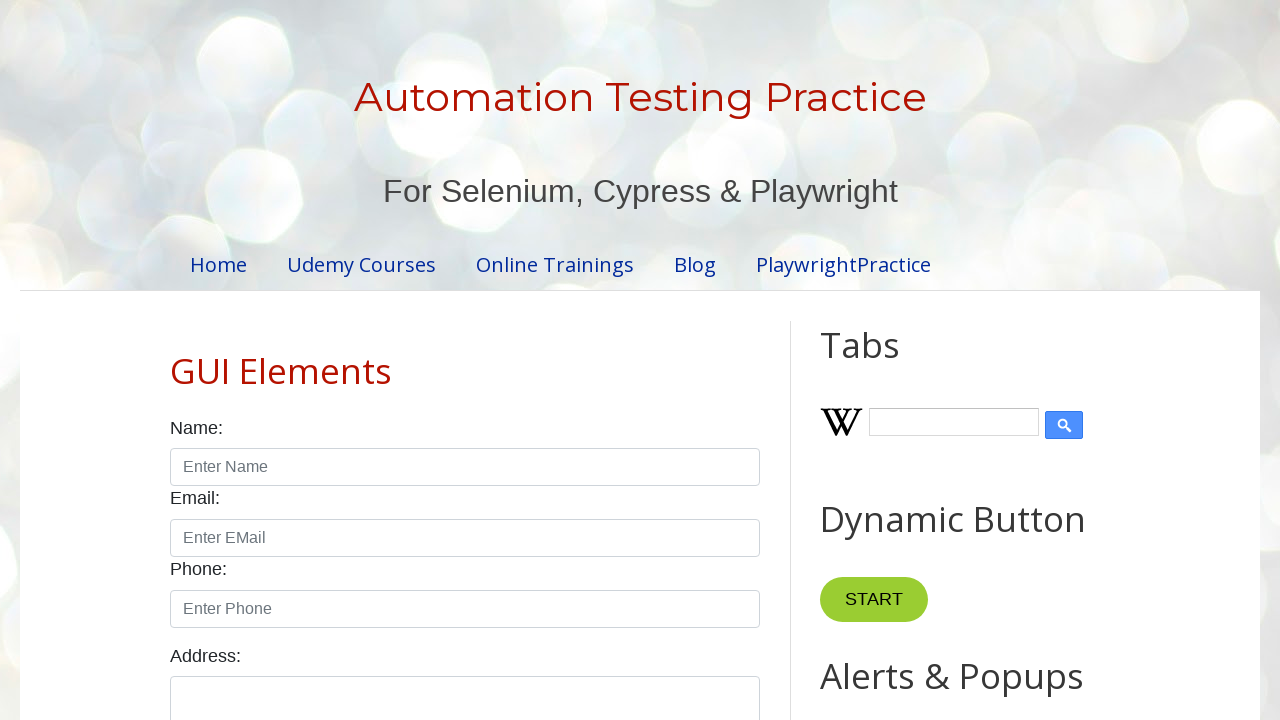

Waited for checkboxes to load on the page
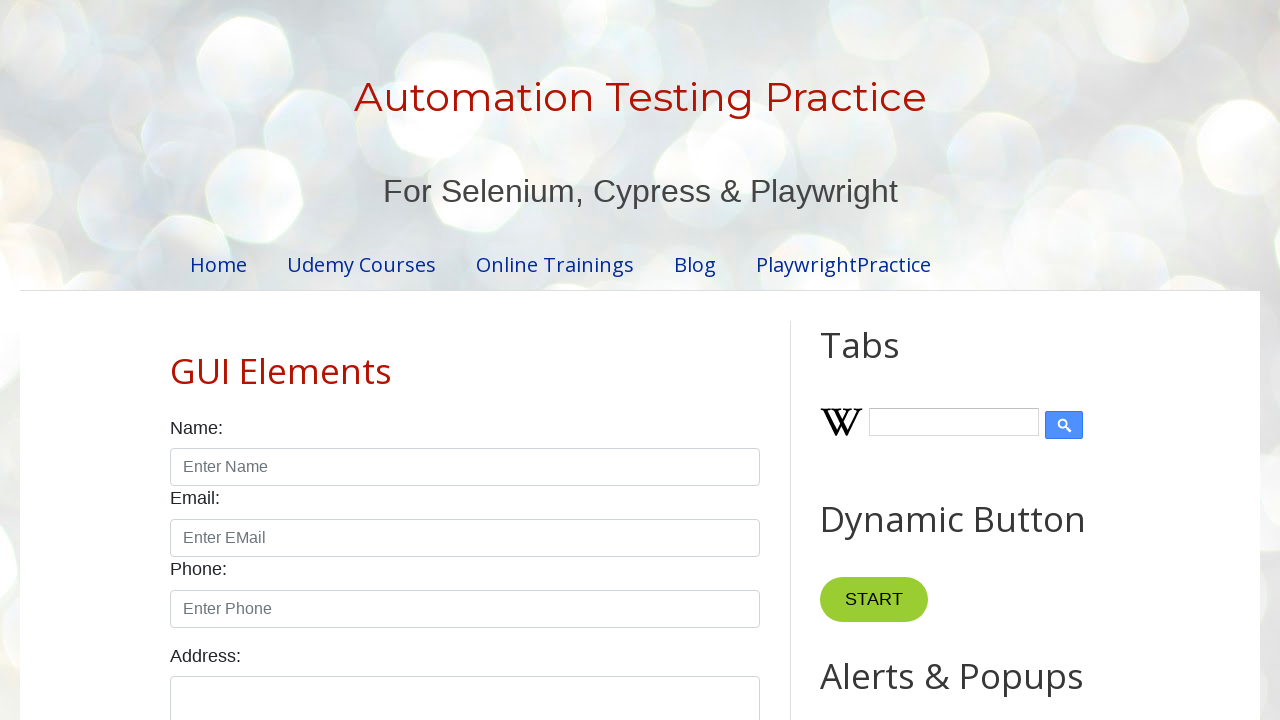

Located all checkboxes on the page
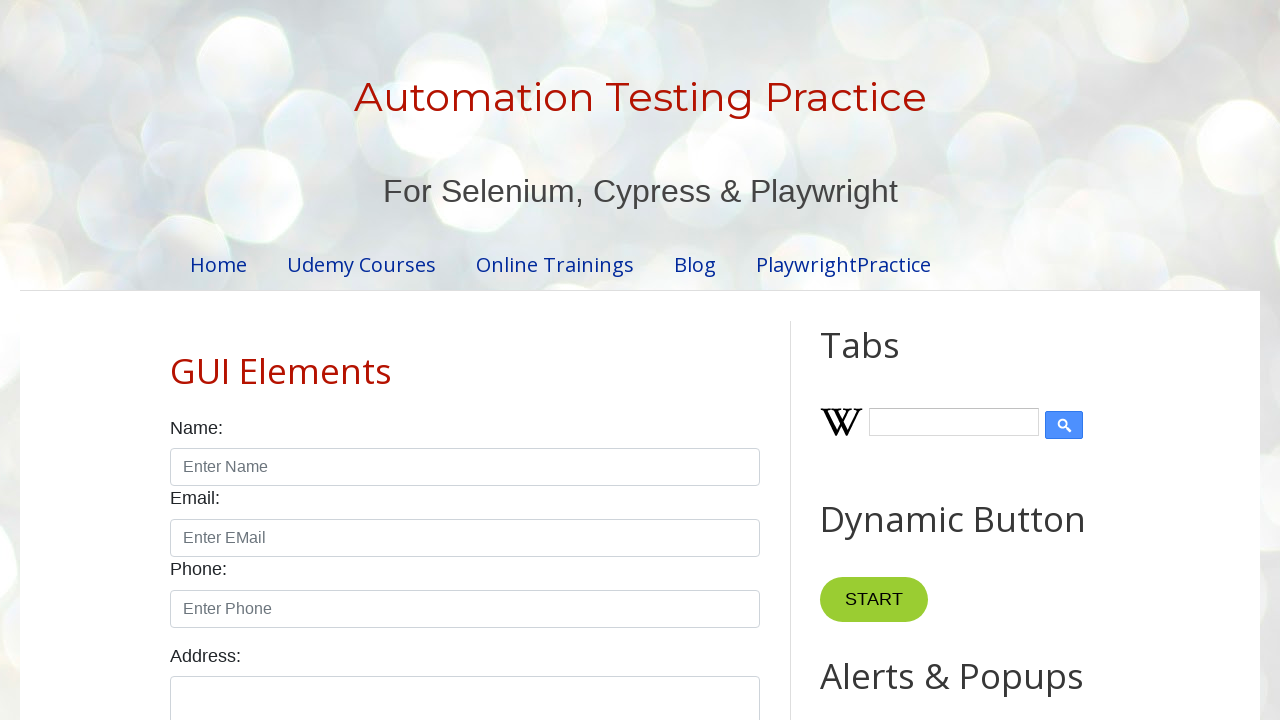

Found 7 checkboxes on the page
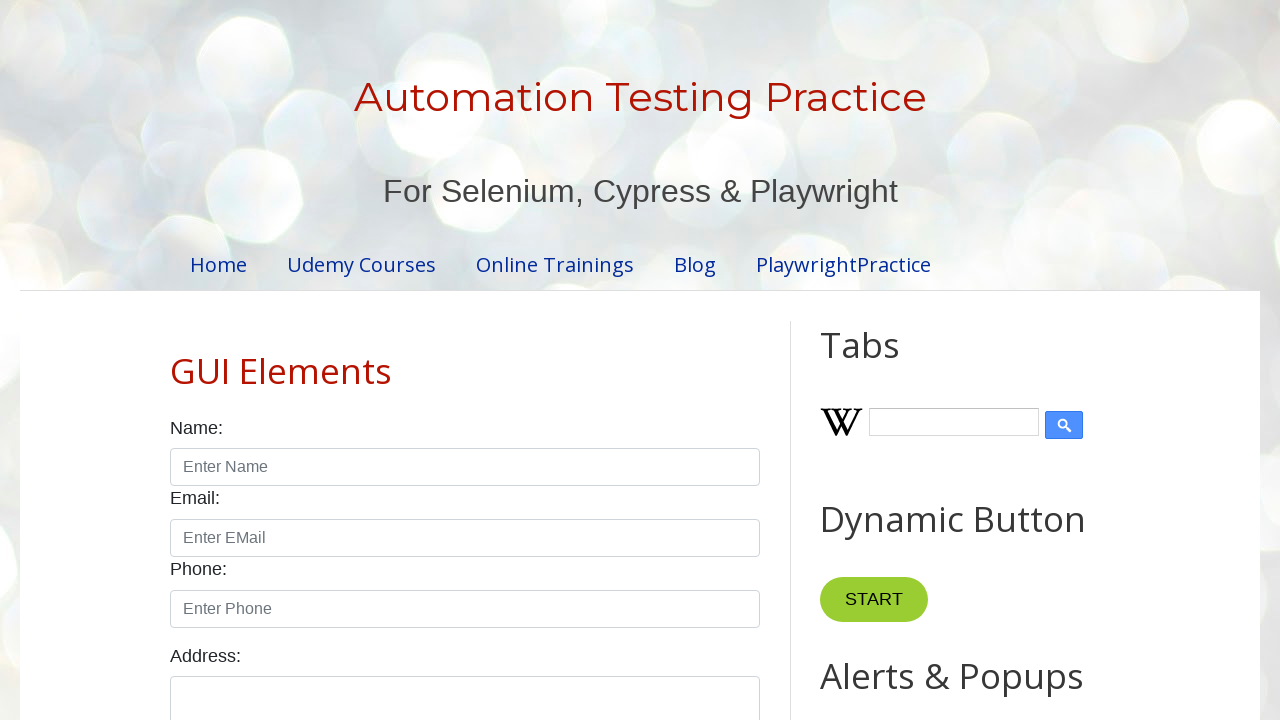

Clicked checkbox 1 of 7 to select it at (176, 360) on input.form-check-input[type='checkbox'] >> nth=0
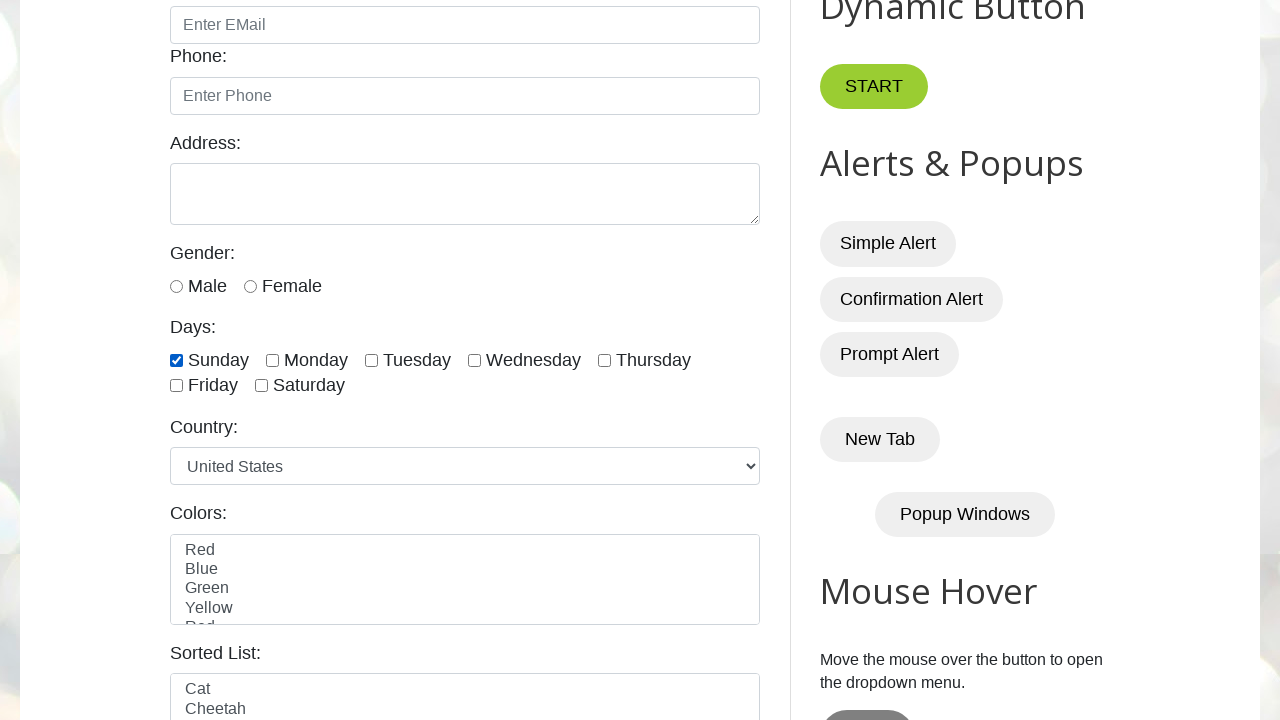

Clicked checkbox 2 of 7 to select it at (272, 360) on input.form-check-input[type='checkbox'] >> nth=1
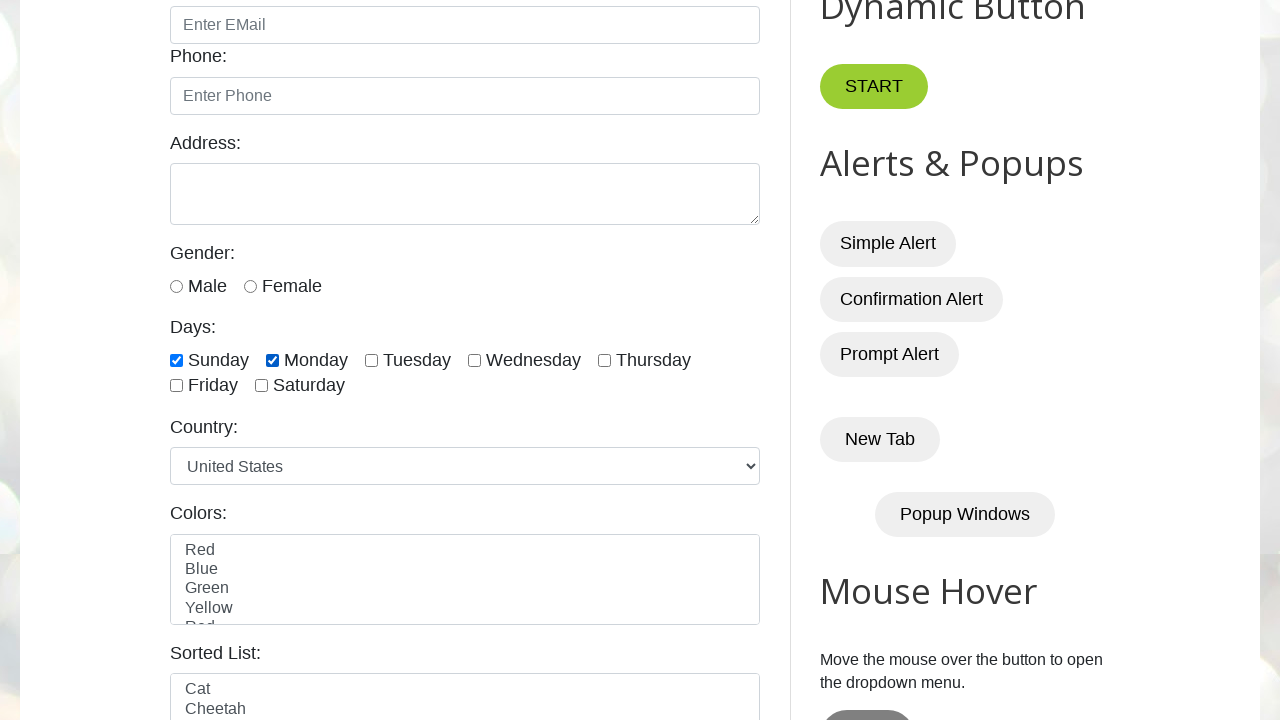

Clicked checkbox 3 of 7 to select it at (372, 360) on input.form-check-input[type='checkbox'] >> nth=2
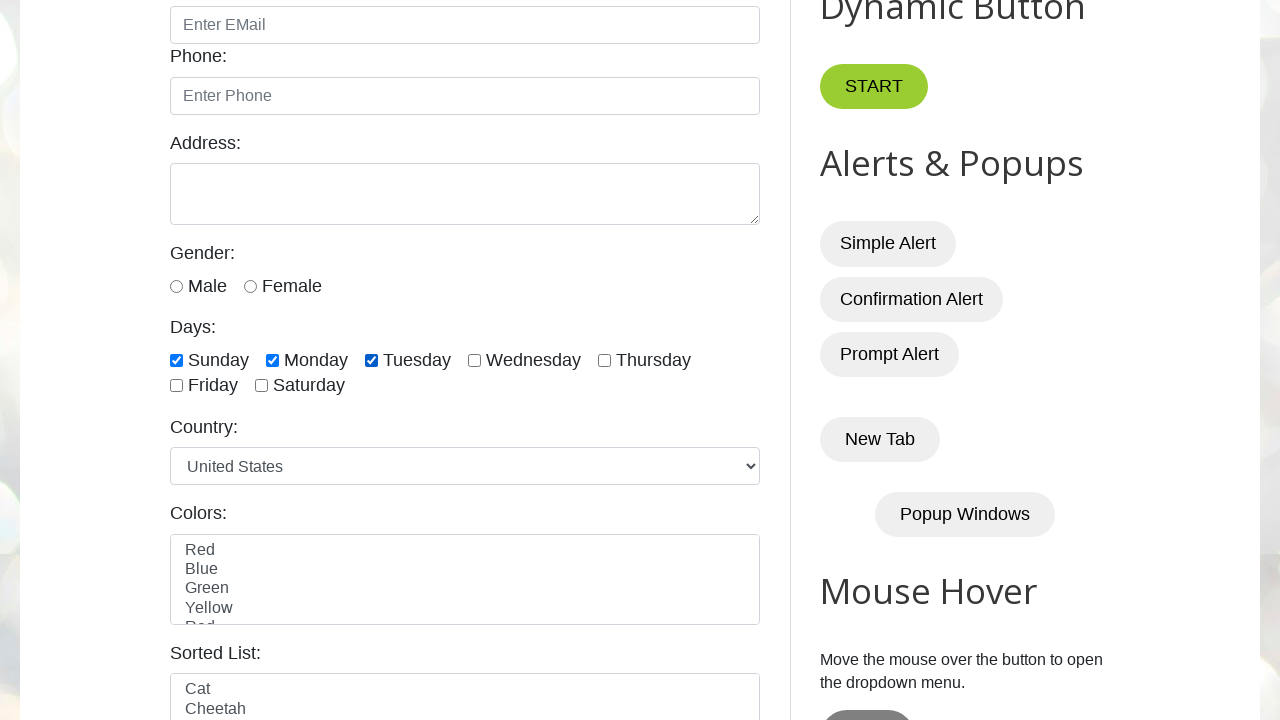

Clicked checkbox 4 of 7 to select it at (474, 360) on input.form-check-input[type='checkbox'] >> nth=3
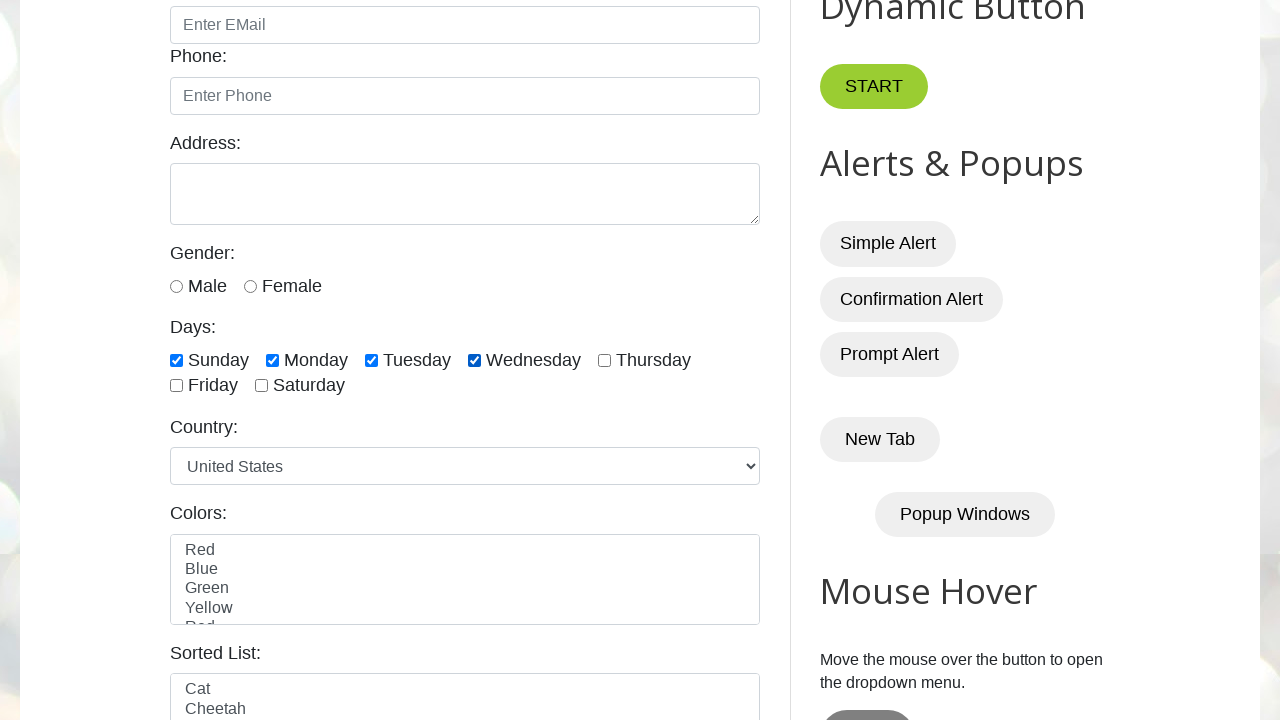

Clicked checkbox 5 of 7 to select it at (604, 360) on input.form-check-input[type='checkbox'] >> nth=4
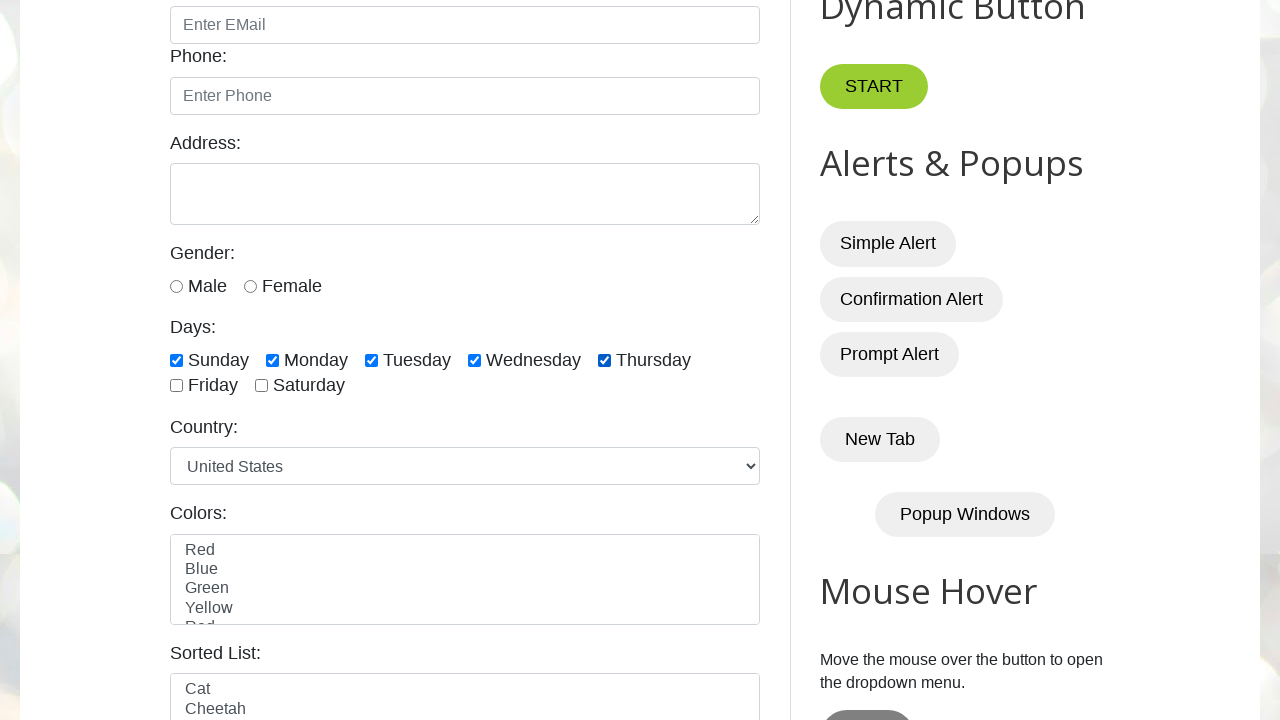

Clicked checkbox 6 of 7 to select it at (176, 386) on input.form-check-input[type='checkbox'] >> nth=5
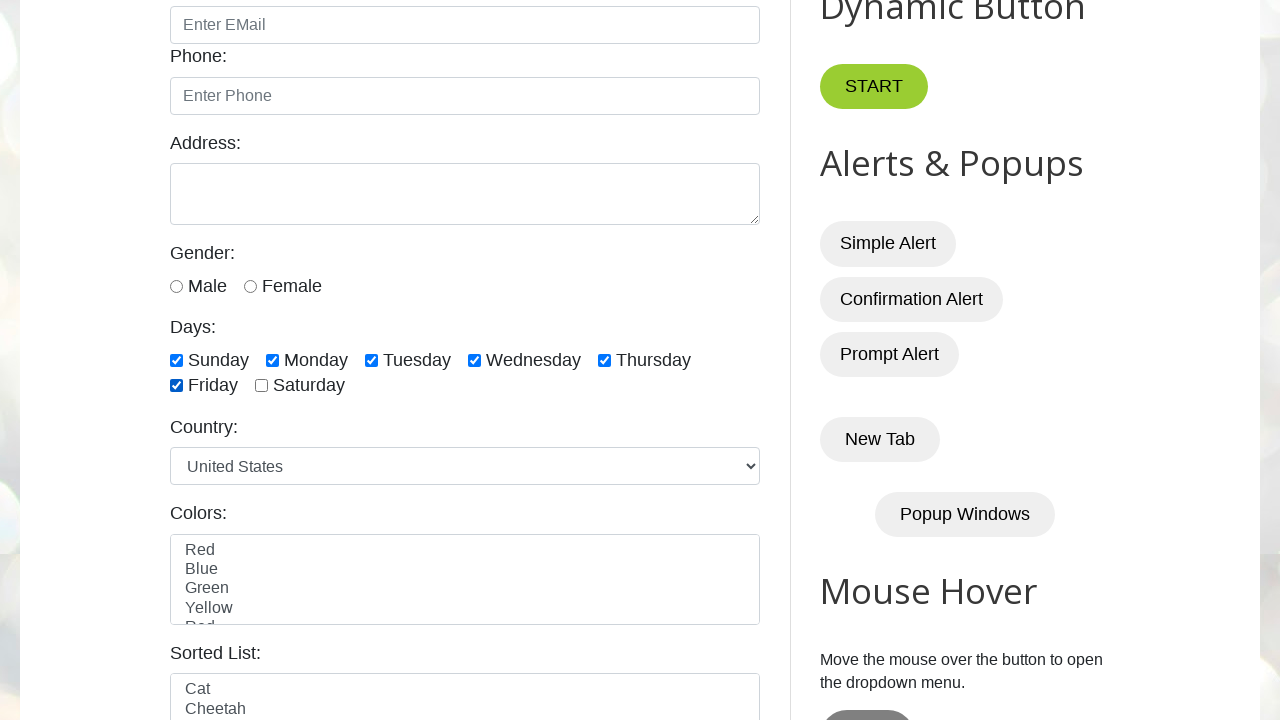

Clicked checkbox 7 of 7 to select it at (262, 386) on input.form-check-input[type='checkbox'] >> nth=6
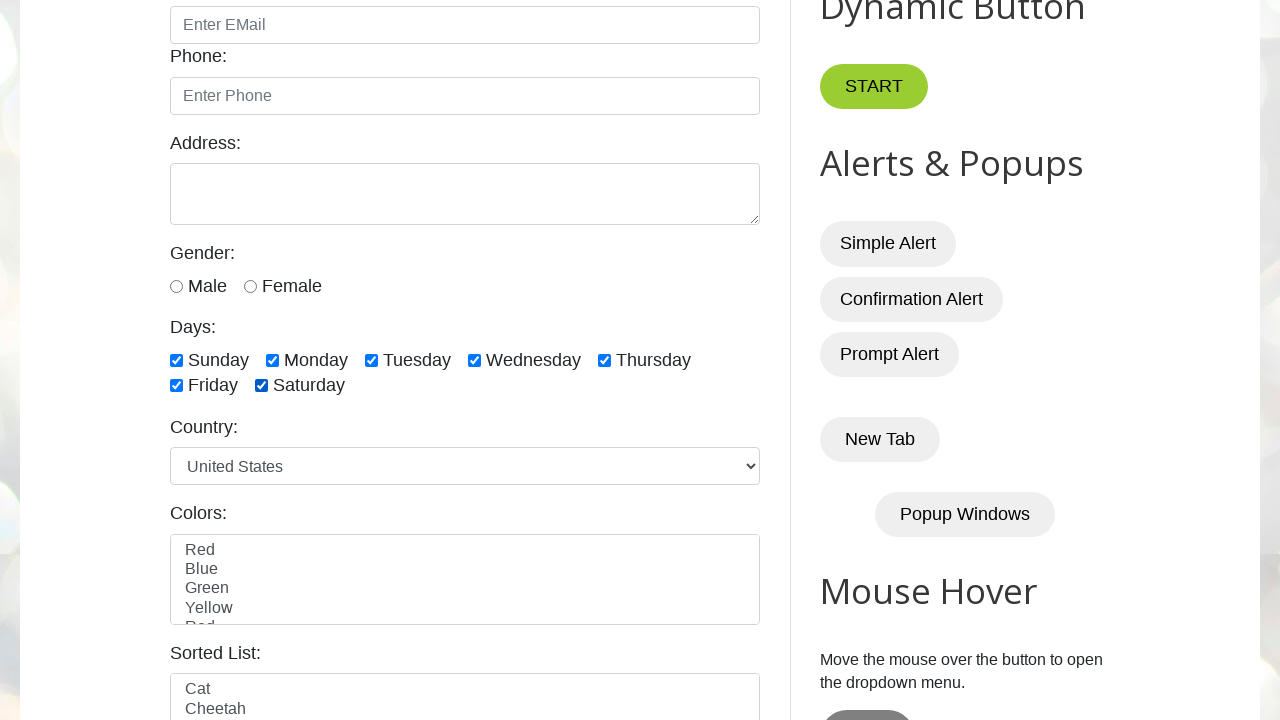

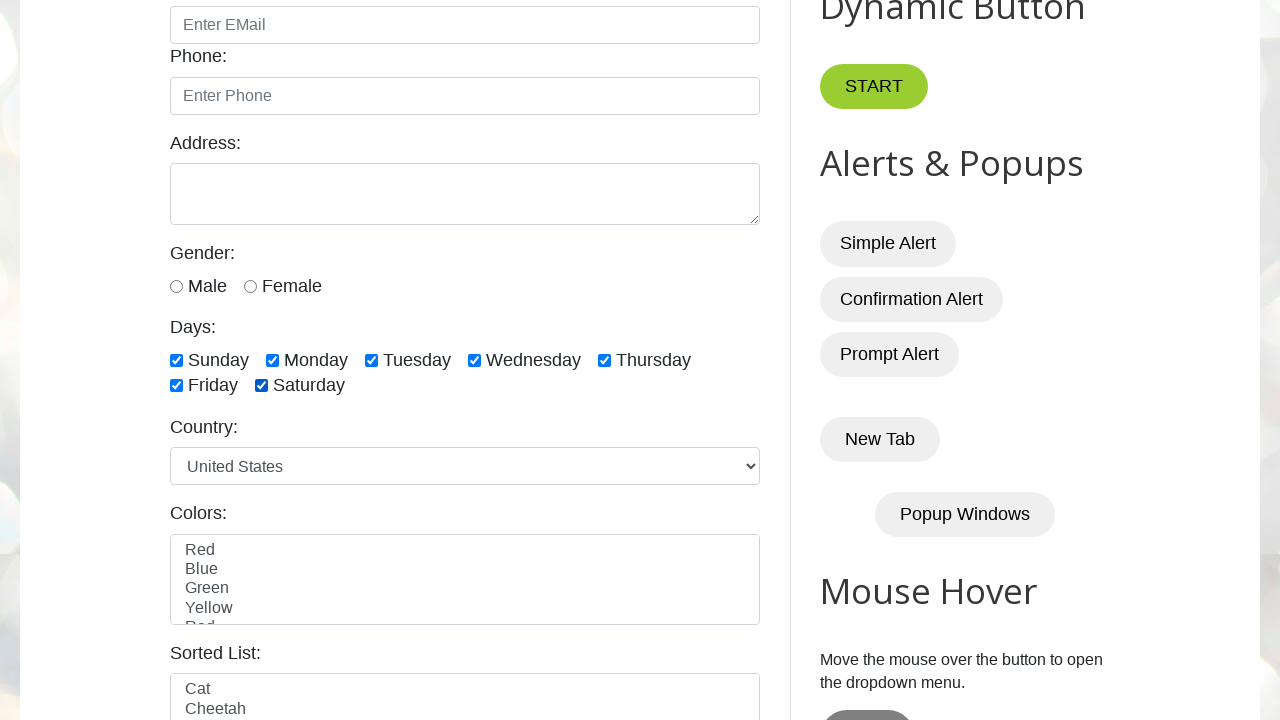